Tests registration form validation by entering mismatched email addresses and verifying the confirmation error

Starting URL: https://alada.vn/tai-khoan/dang-ky.html

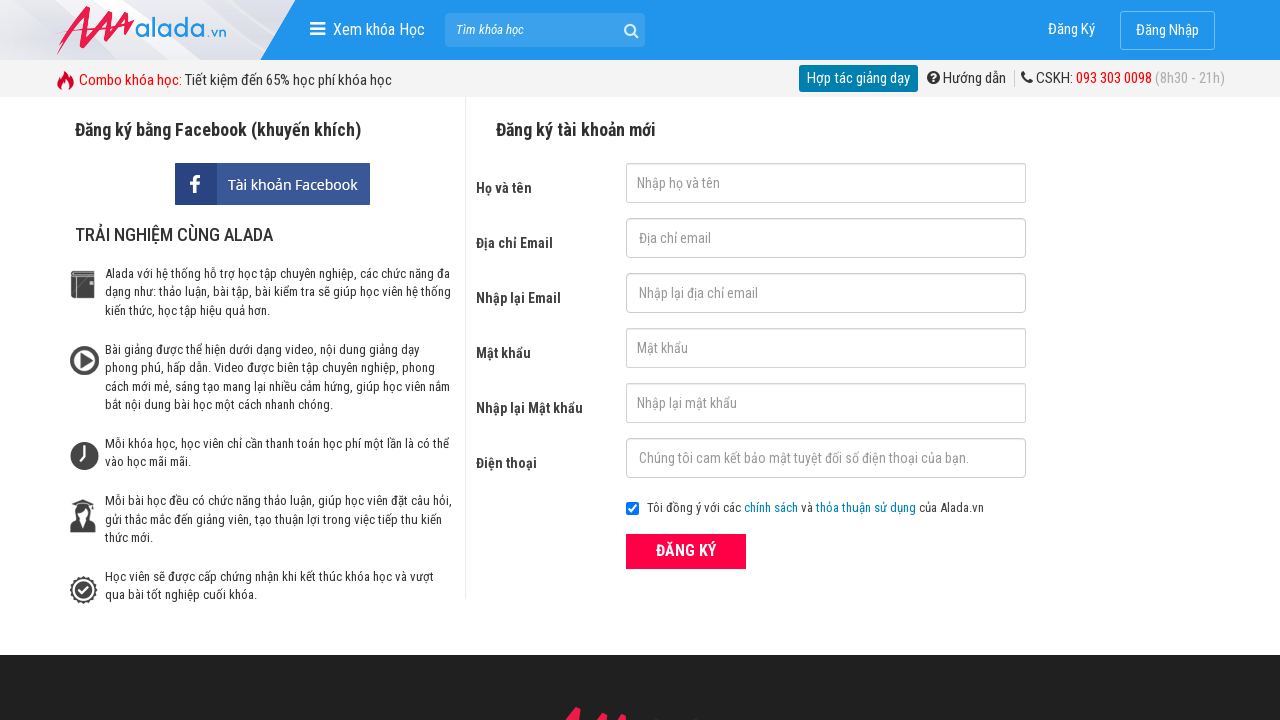

Filled first name field with 'Toan Nguyen' on #txtFirstname
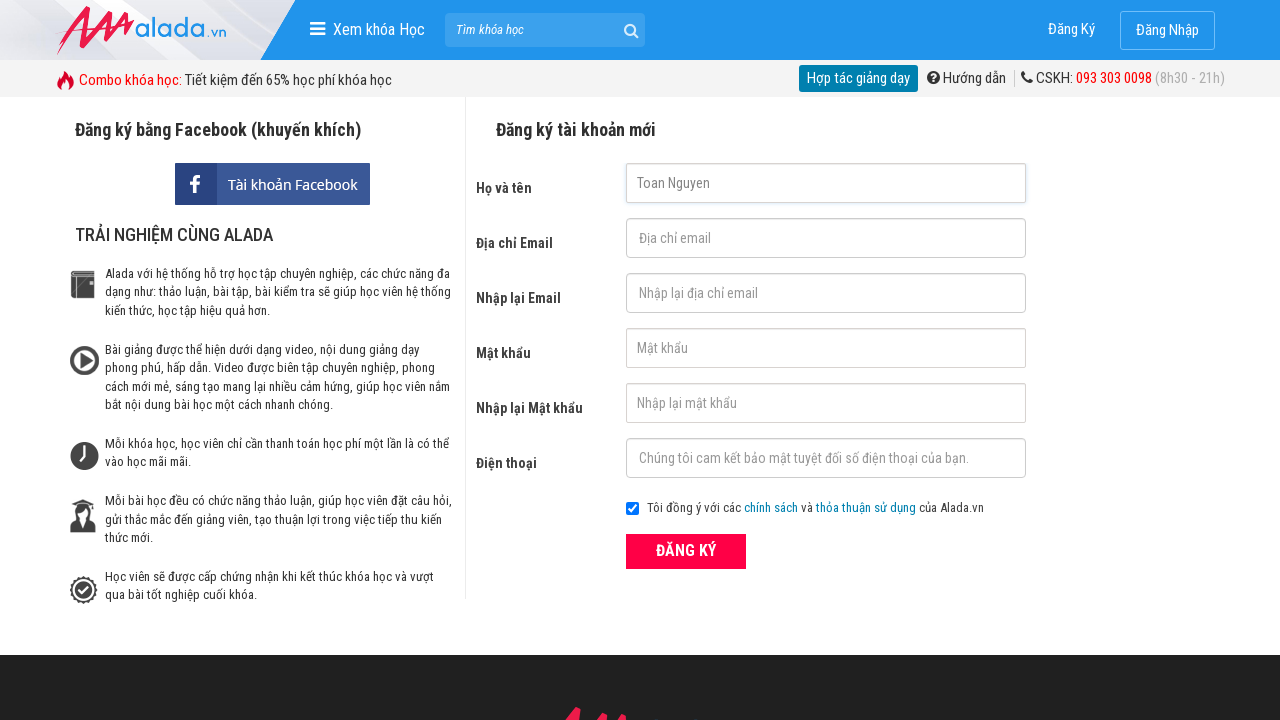

Filled email field with 'Toan@yahoo.com' on #txtEmail
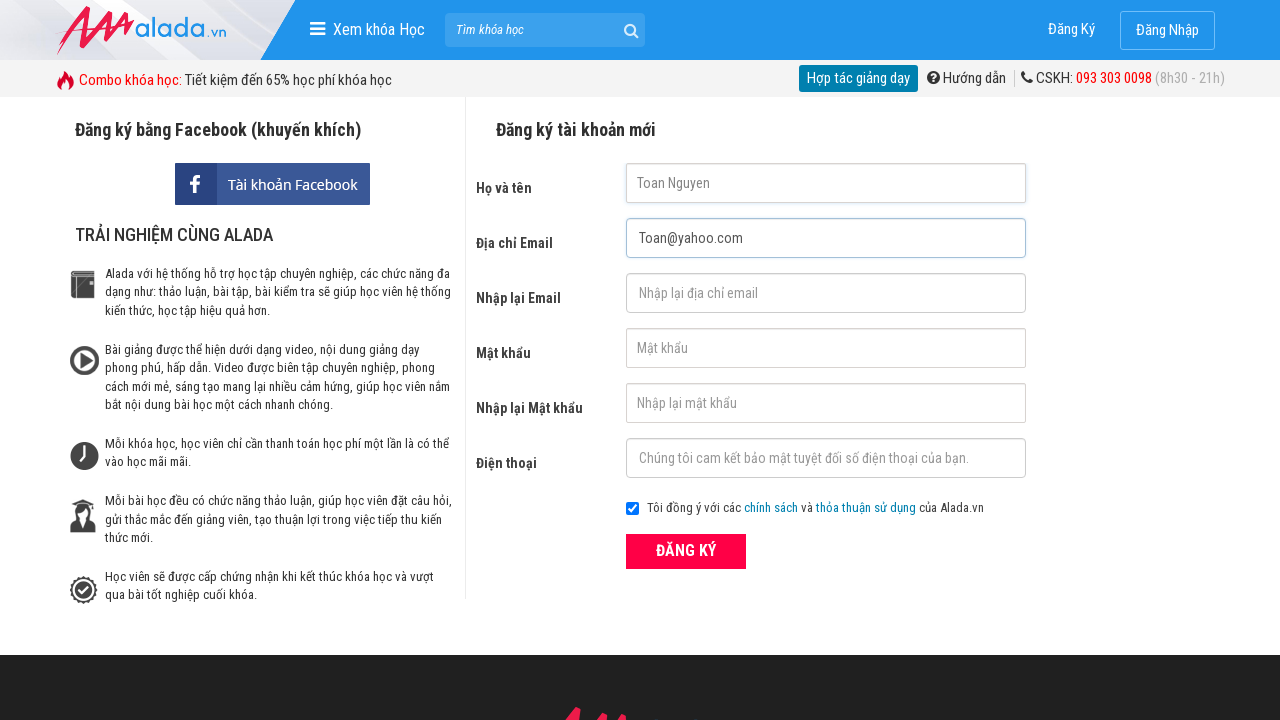

Filled confirm email field with mismatched email 'Toan@gmail.com' on #txtCEmail
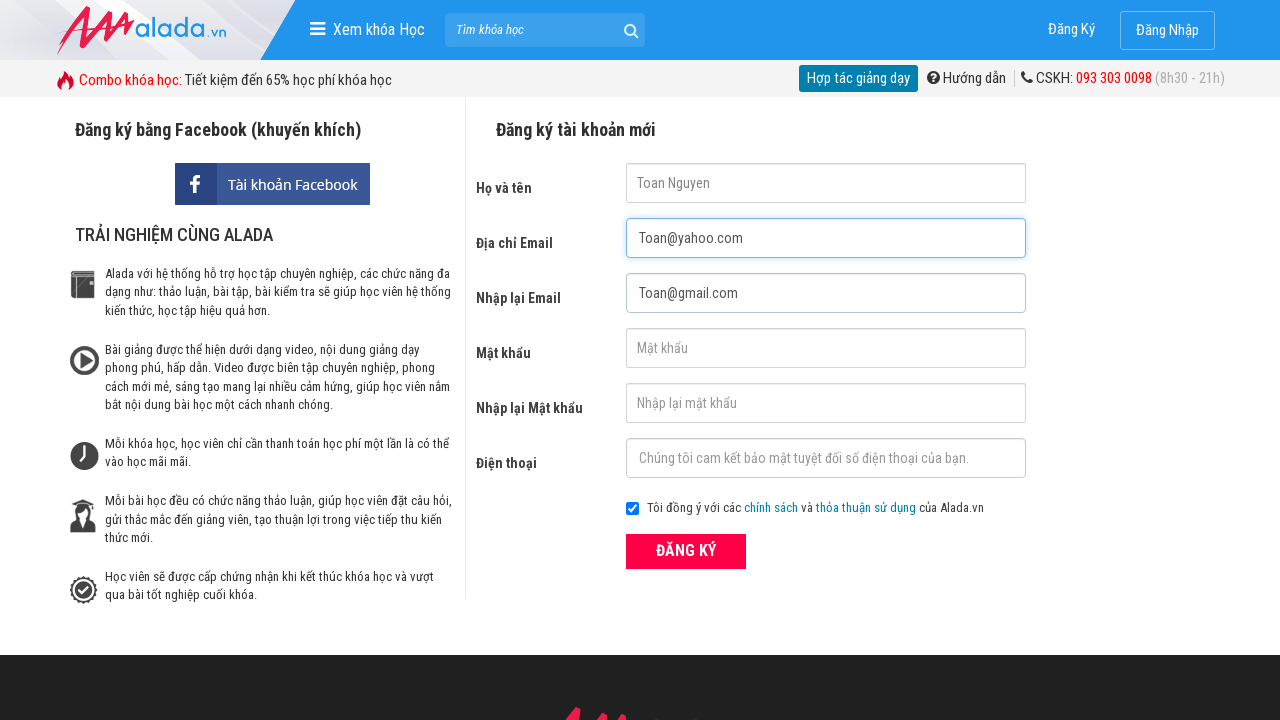

Filled password field with 'Toan1234' on input#txtPassword
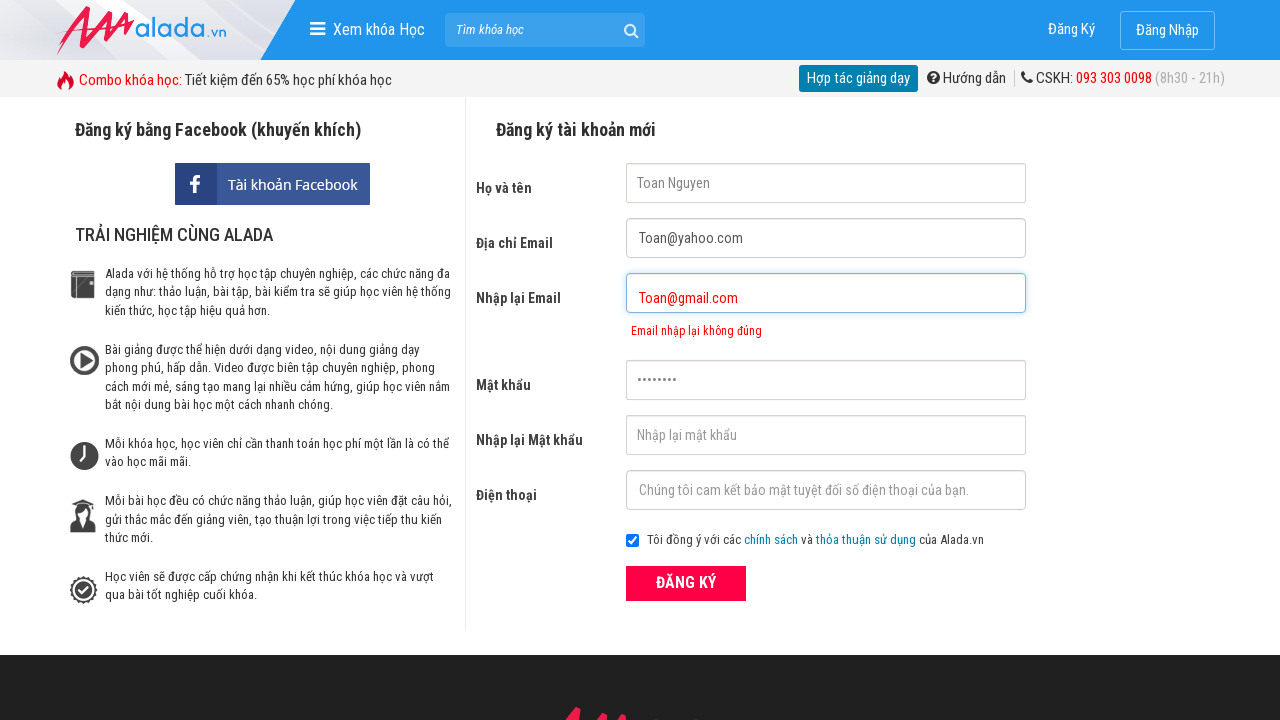

Filled confirm password field with 'Toan1234' on input#txtCPassword
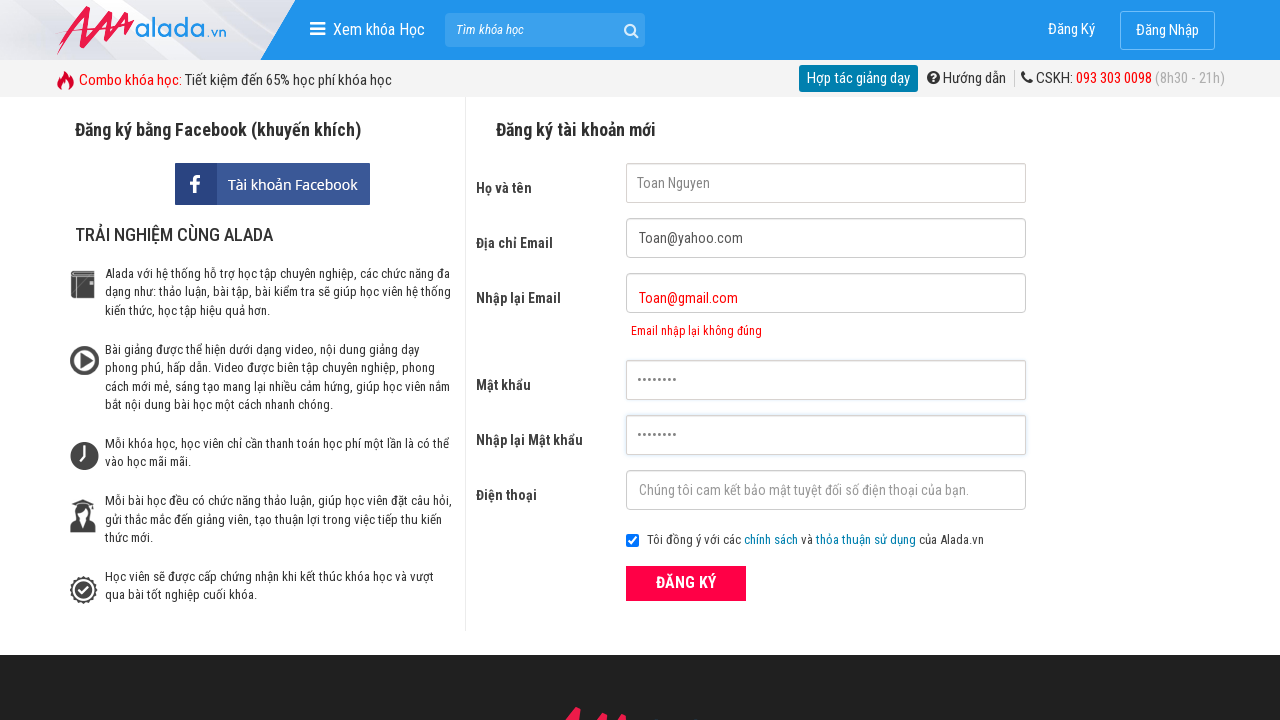

Filled phone number field with '0901234567' on #txtPhone
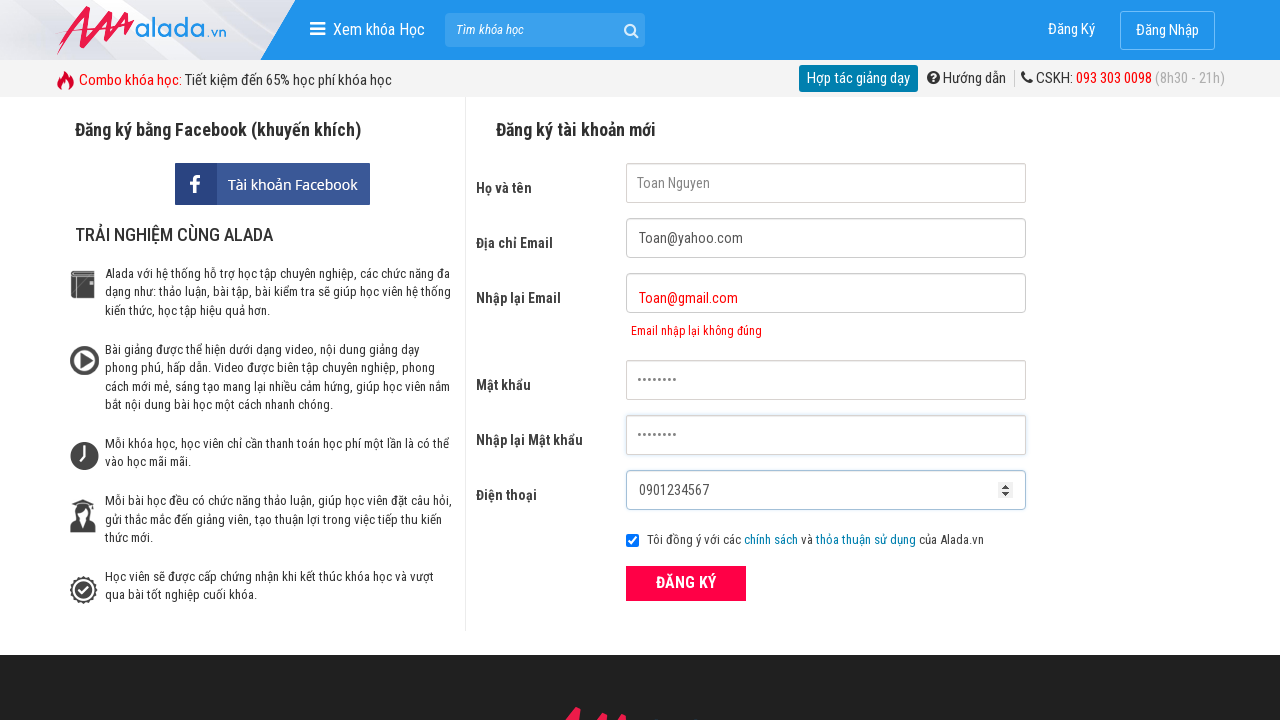

Clicked submit button to register at (686, 583) on button[type='submit']
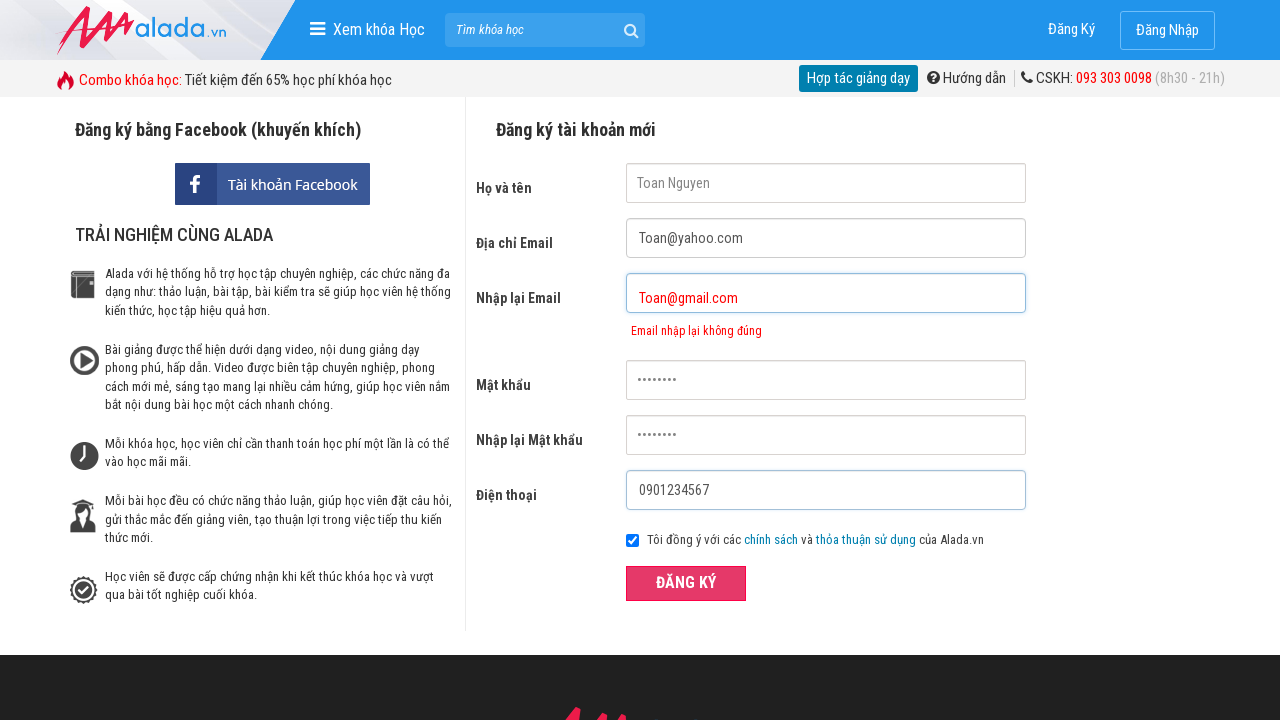

Email confirmation error message appeared
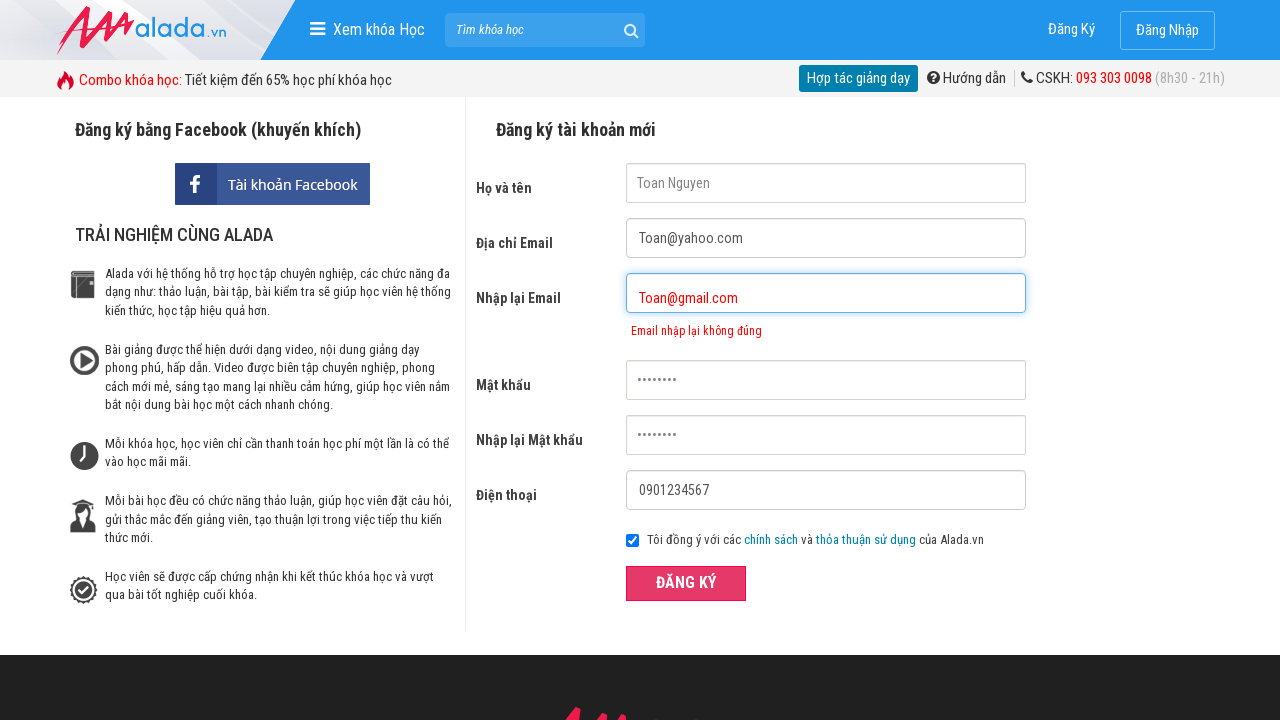

Verified error message displays 'Email nhập lại không đúng' for mismatched emails
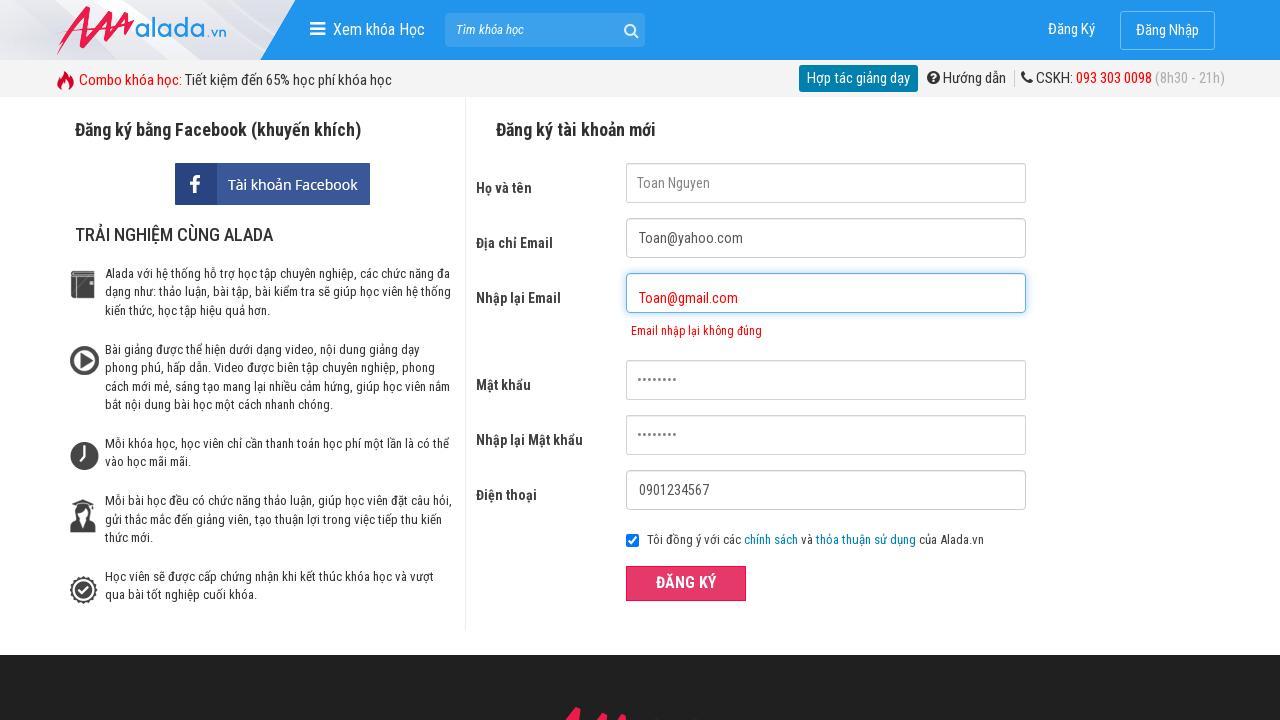

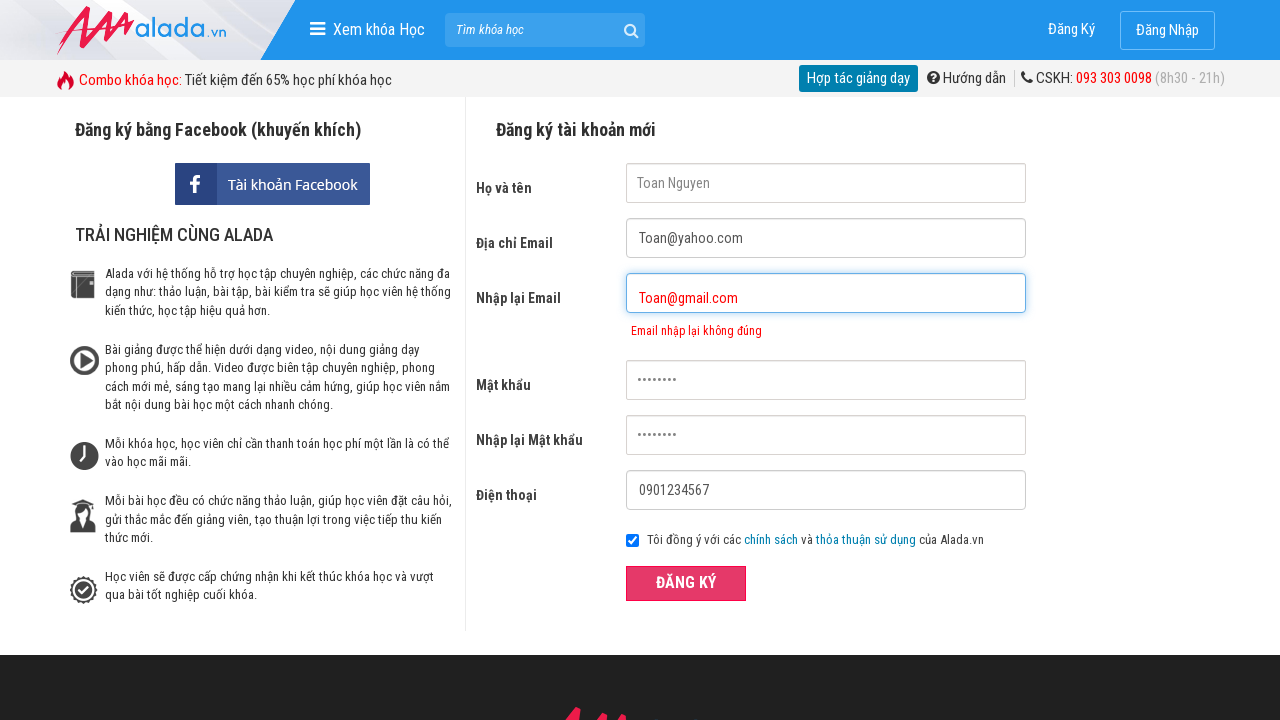